Navigates to Rahul Shetty Academy website and verifies the page title

Starting URL: https://rahulshettyacademy.com

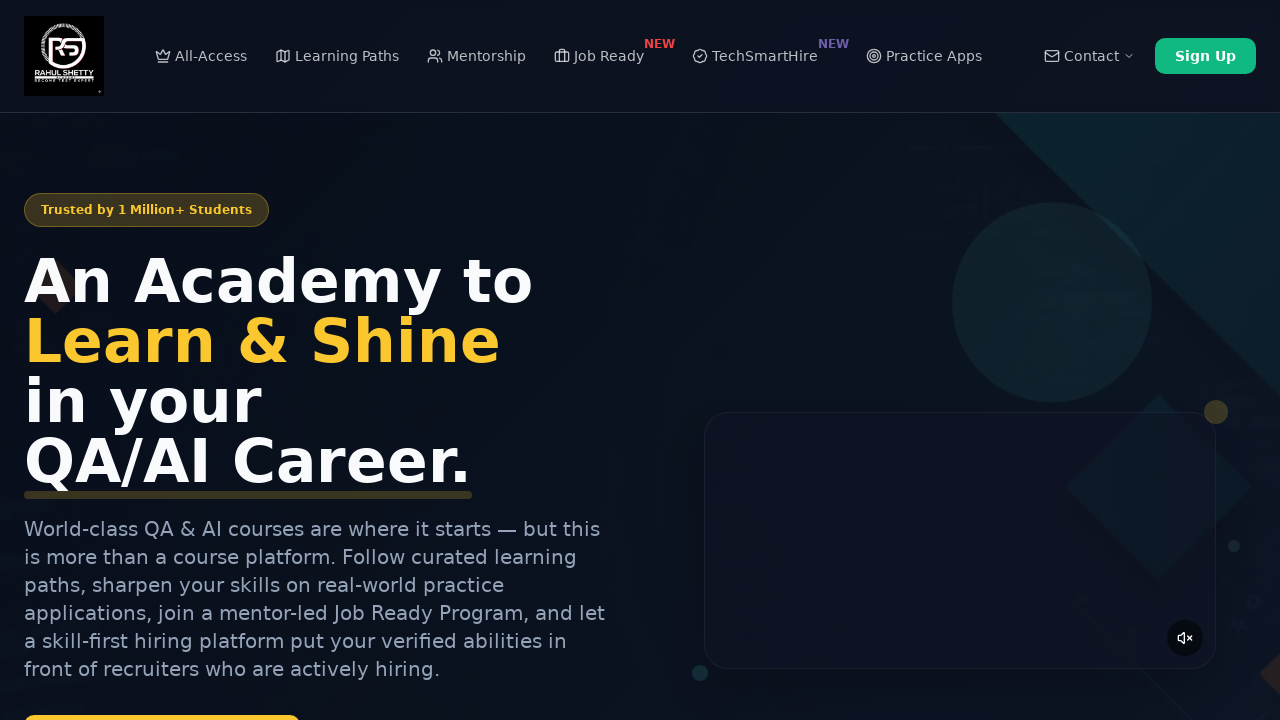

Retrieved page title
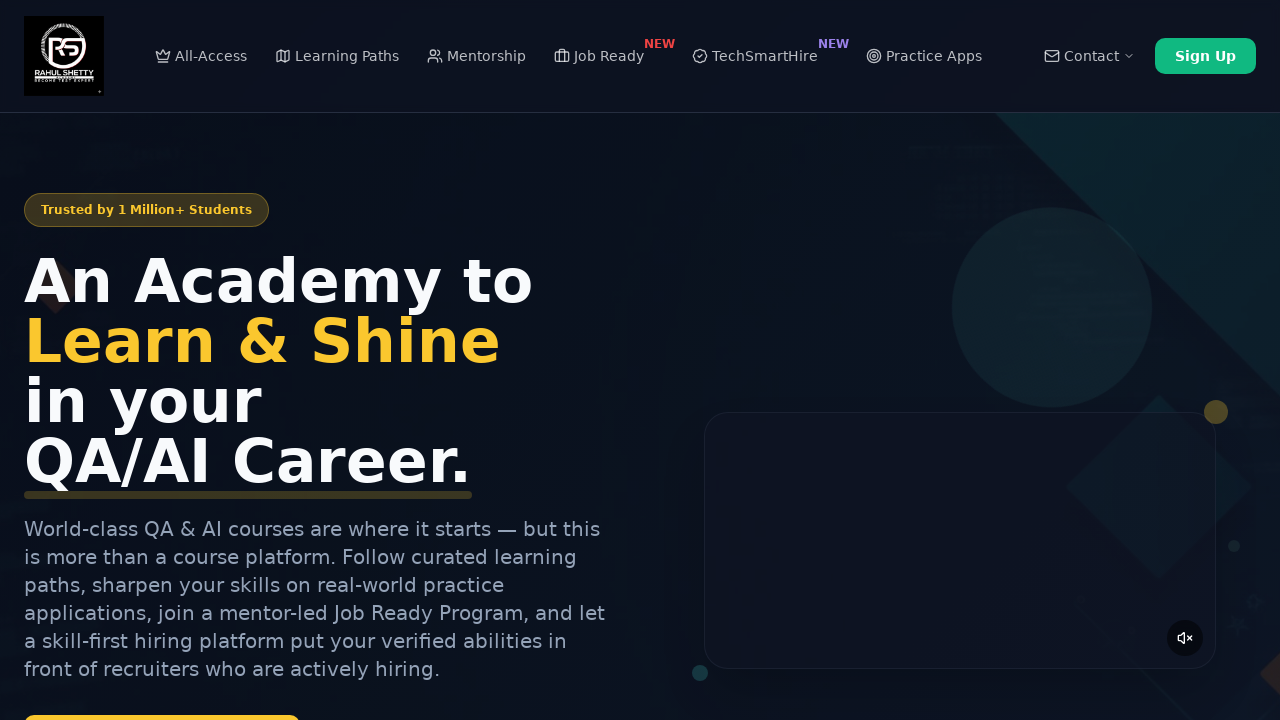

Verified page title contains 'Rahul Shetty Academy'
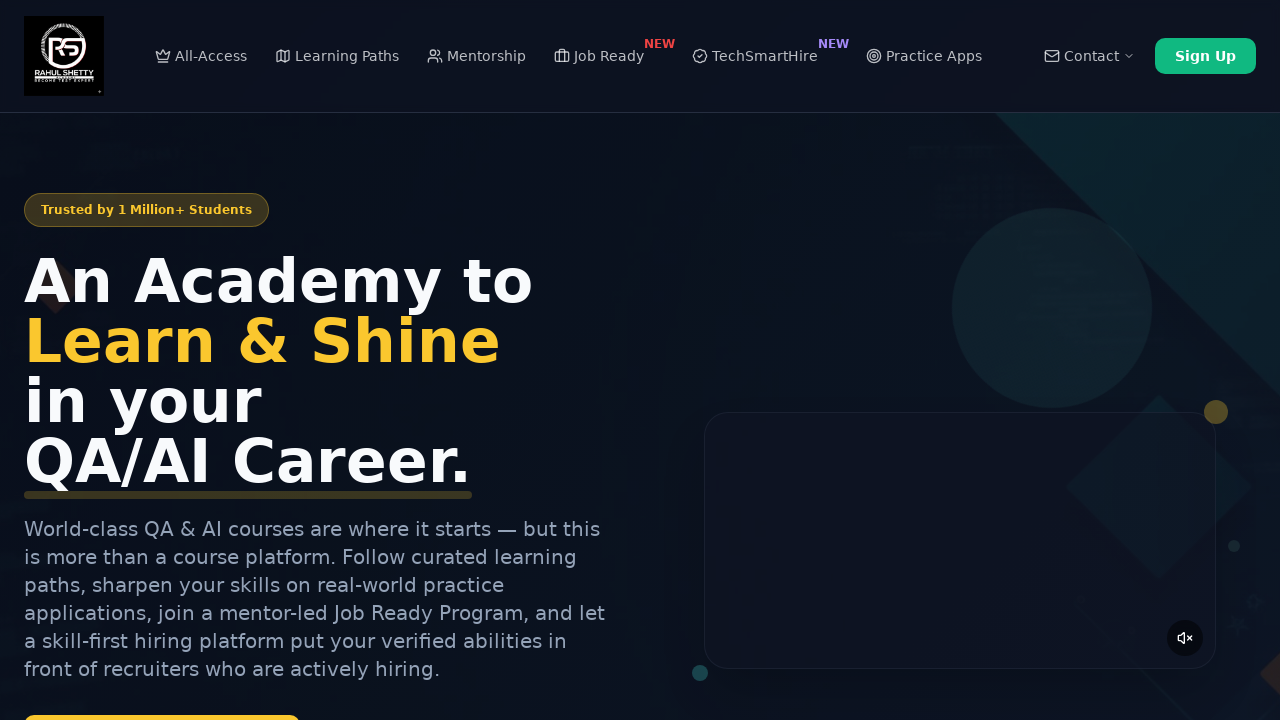

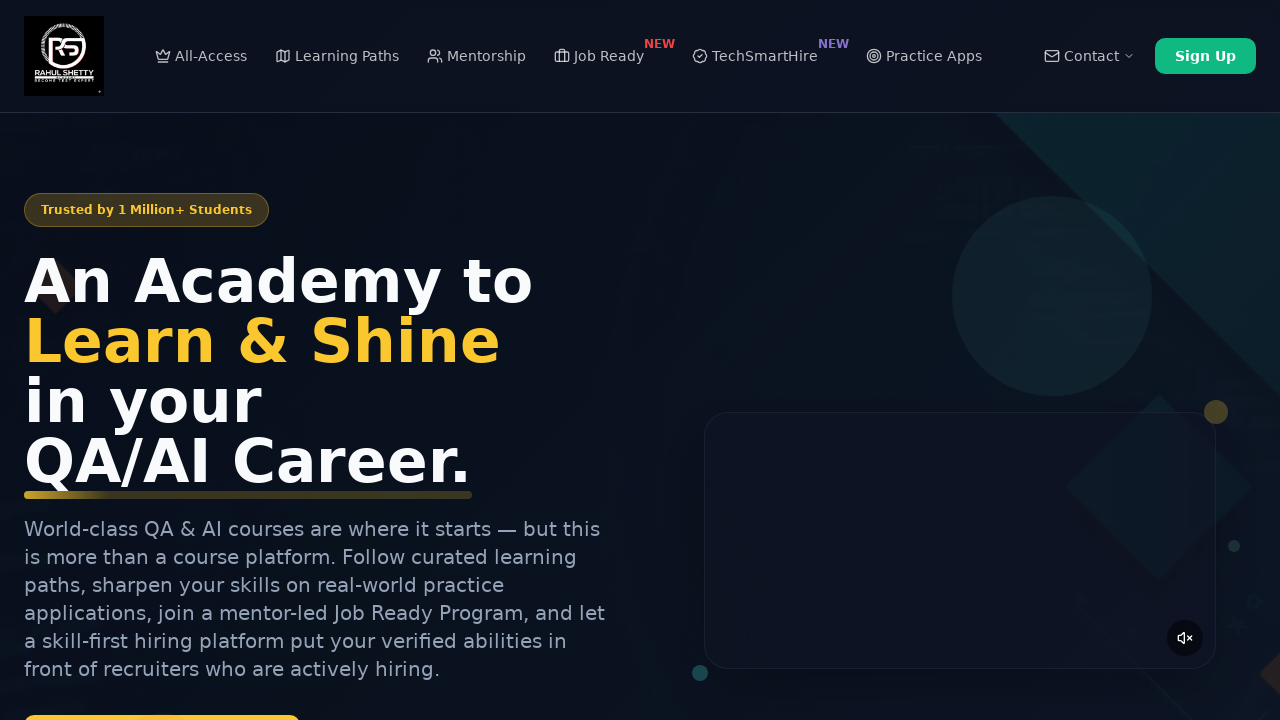